Verifies that the homepage title contains the word "Dave" by navigating to the site and checking the page title.

Starting URL: https://www.iamdave.ai/

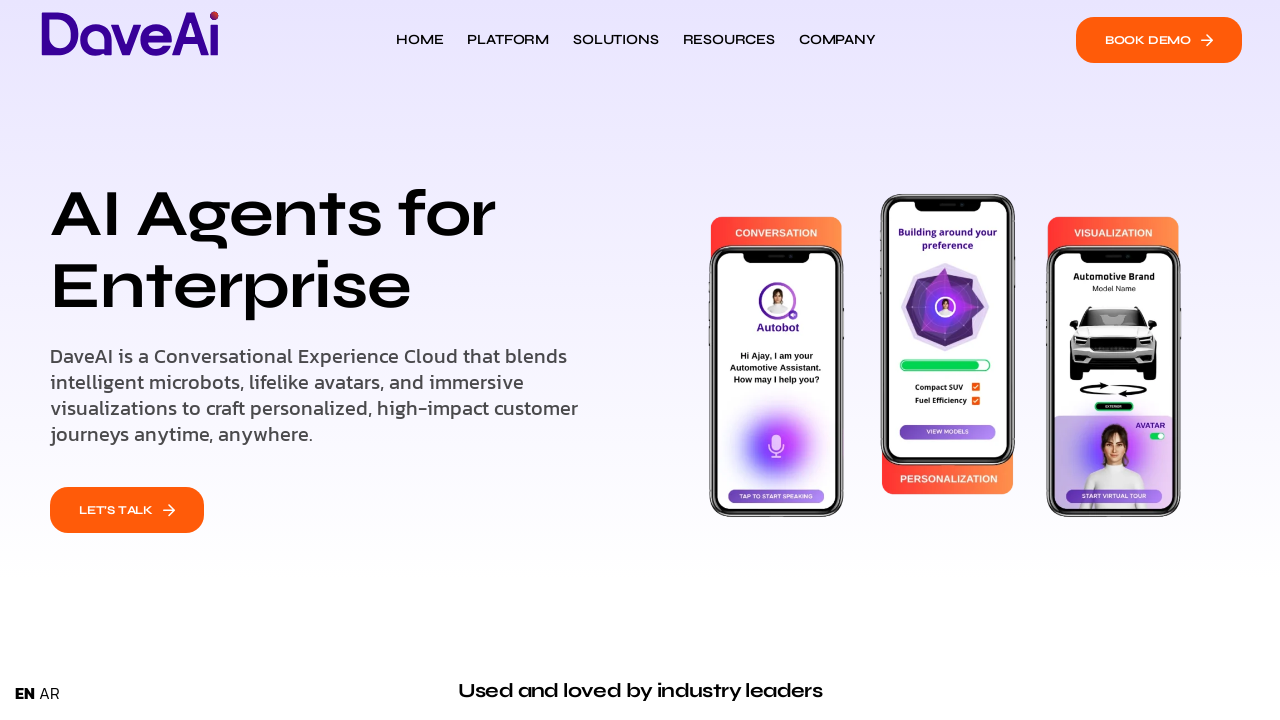

Navigated to homepage at https://www.iamdave.ai/
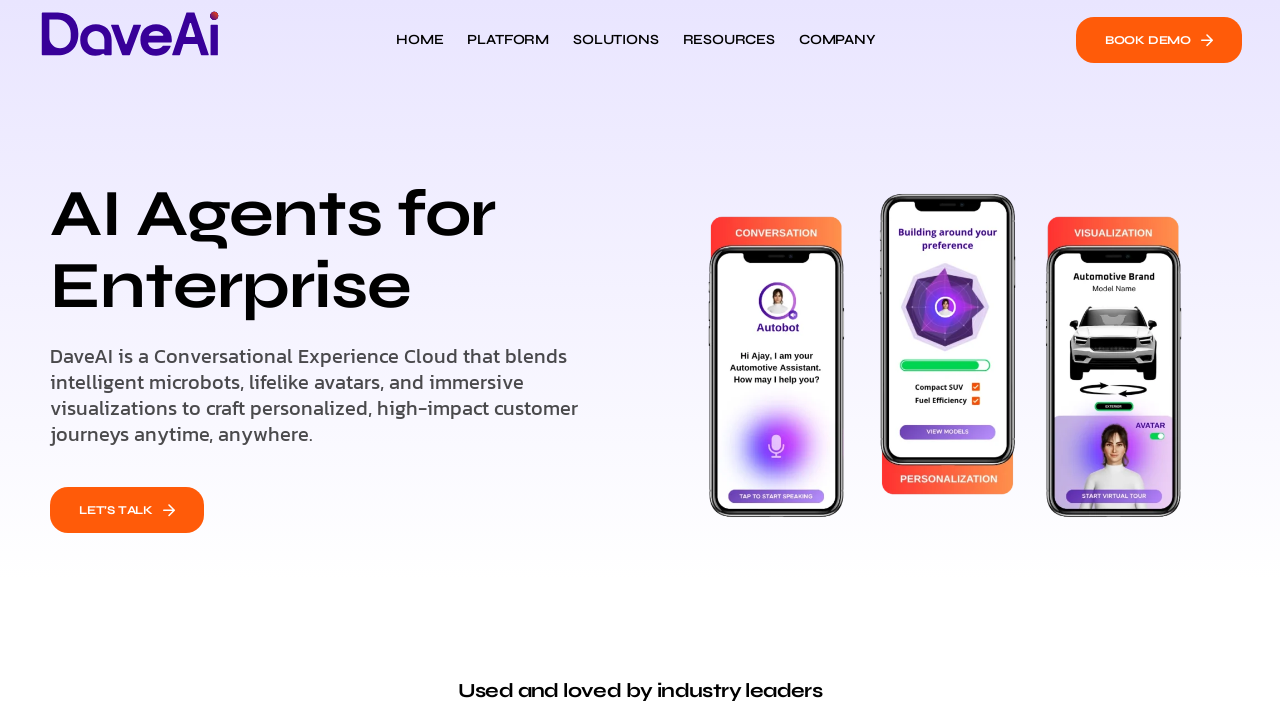

Waited for page to load (domcontentloaded state)
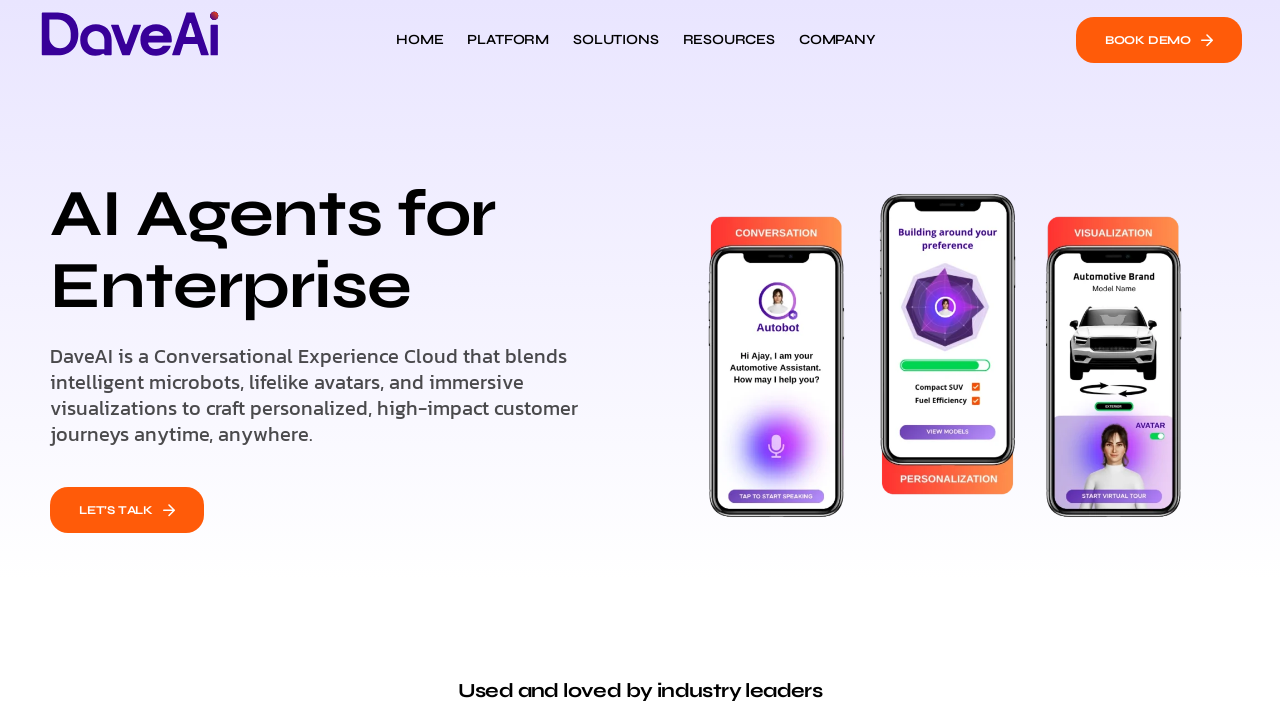

Verified that page title contains 'Dave'
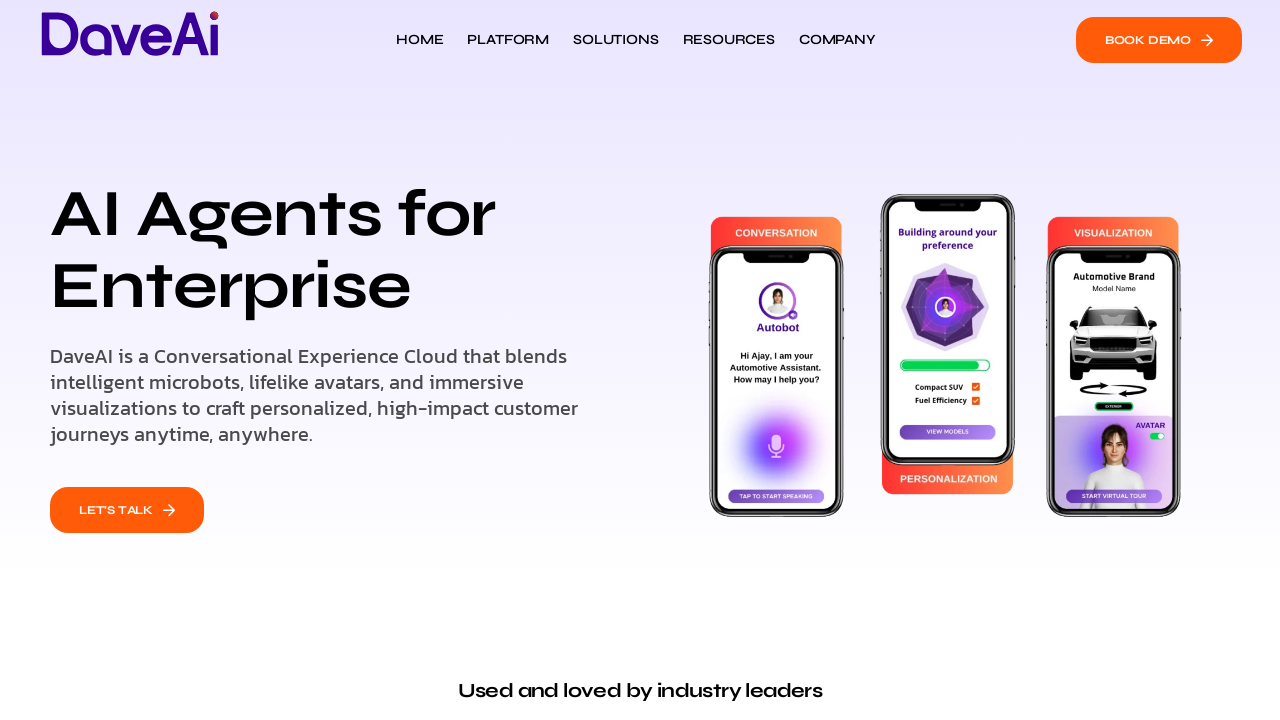

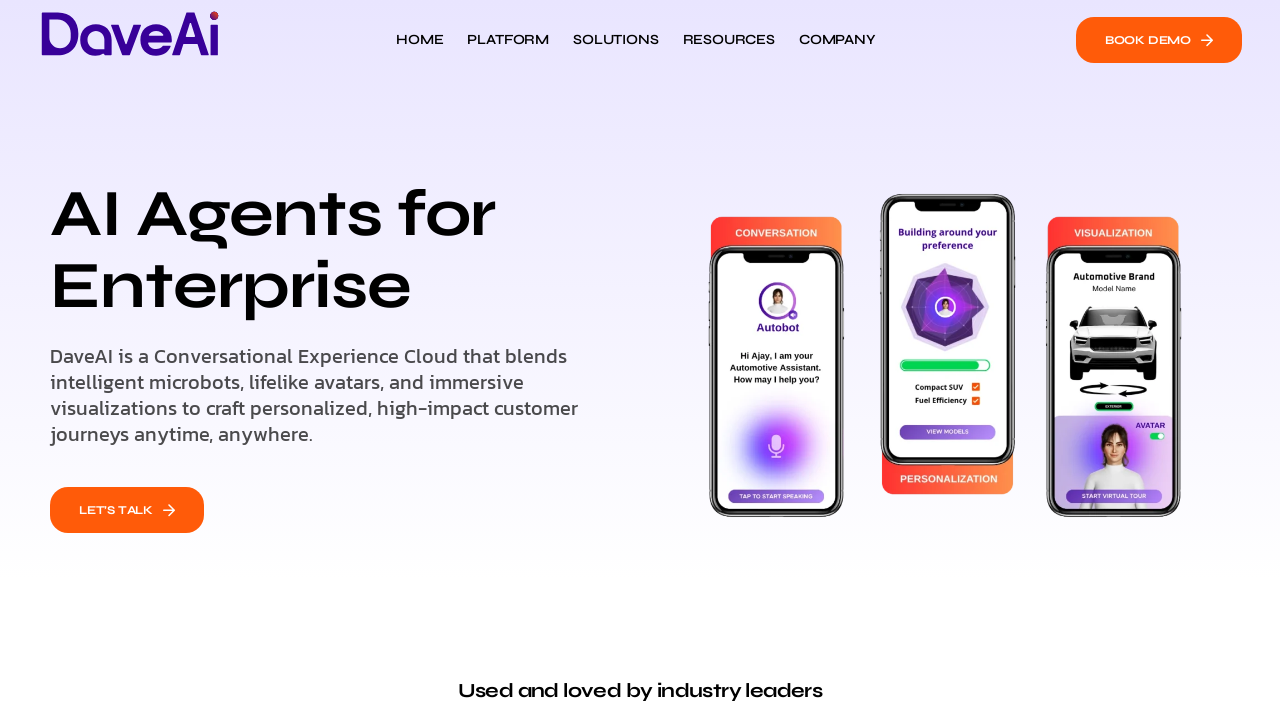